Tests navigation by clicking on "Top Deals" link (after removing target attribute to prevent new tab), then navigating back and forward using browser history

Starting URL: https://rahulshettyacademy.com/seleniumPractise/#/

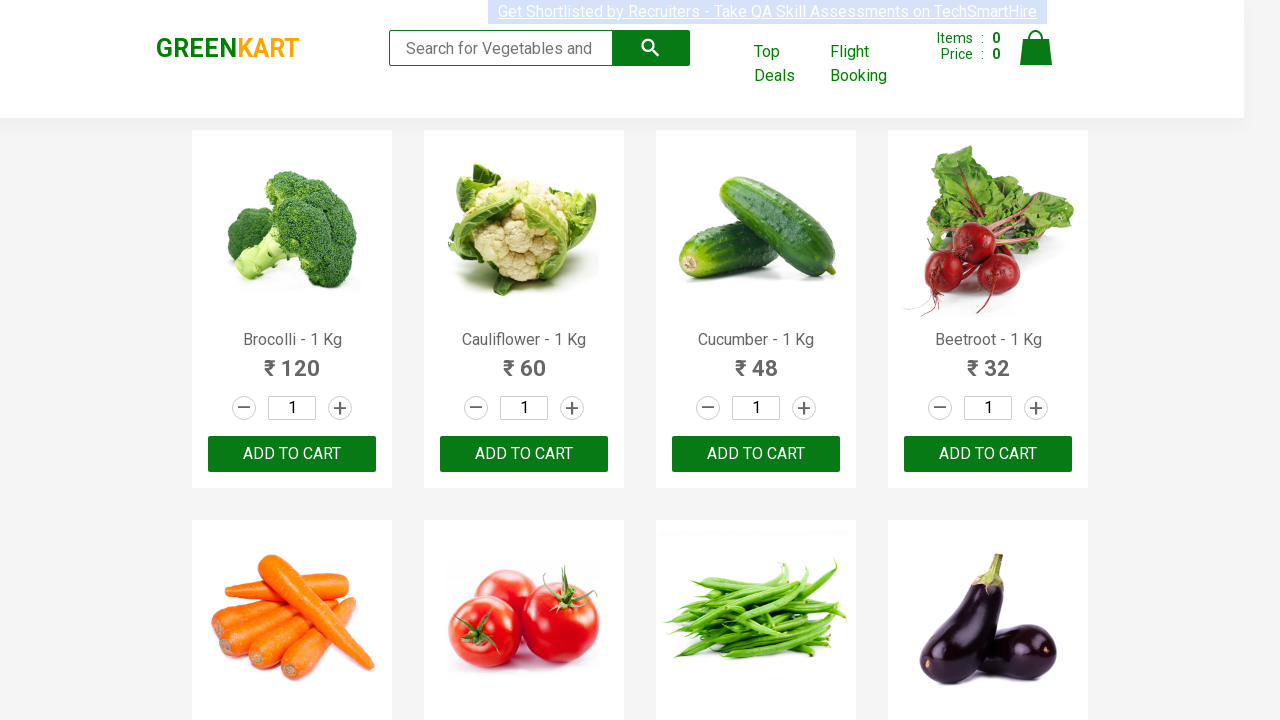

Clicked on 'Top Deals' link at (787, 64) on text=Top Deals
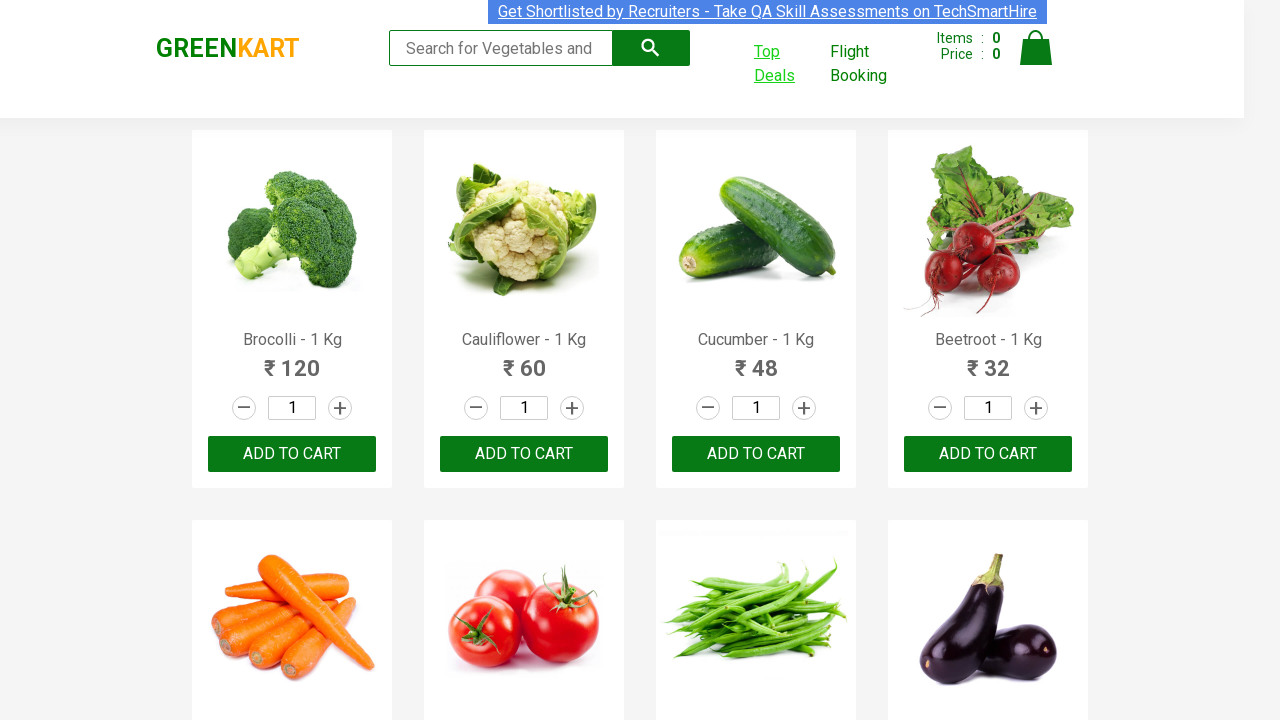

Top Deals page loaded (networkidle)
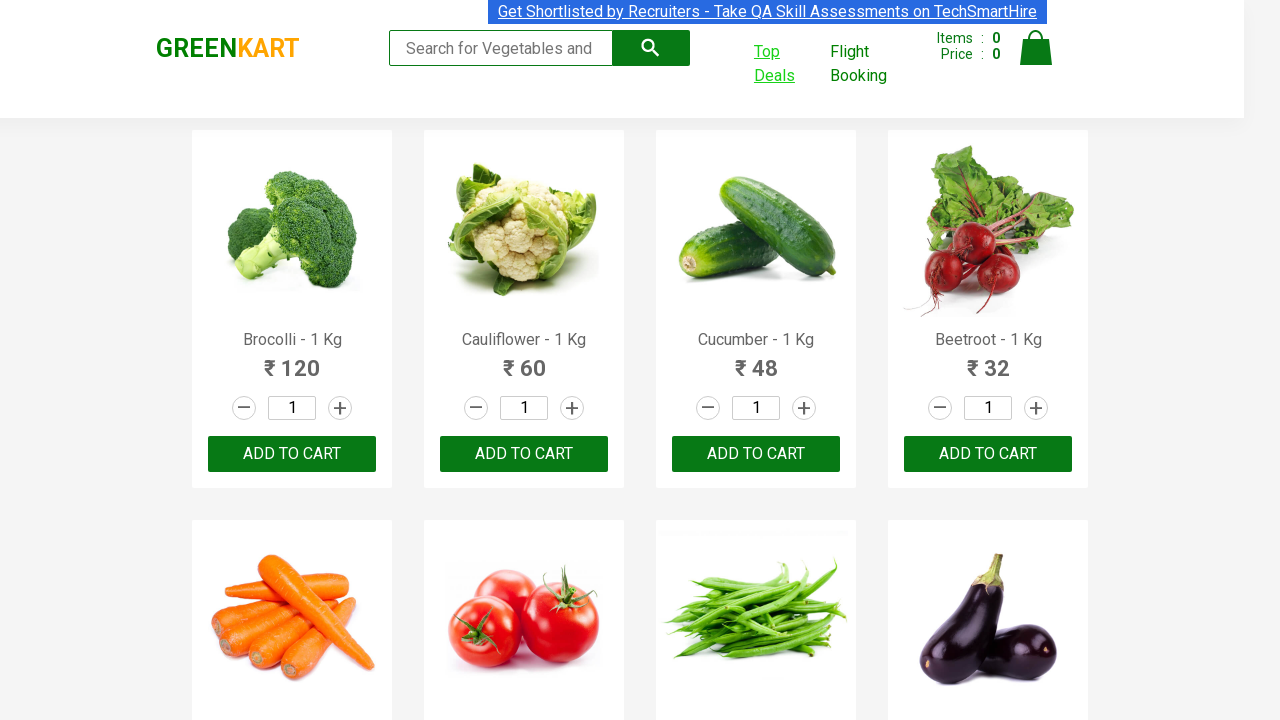

Navigated back in browser history
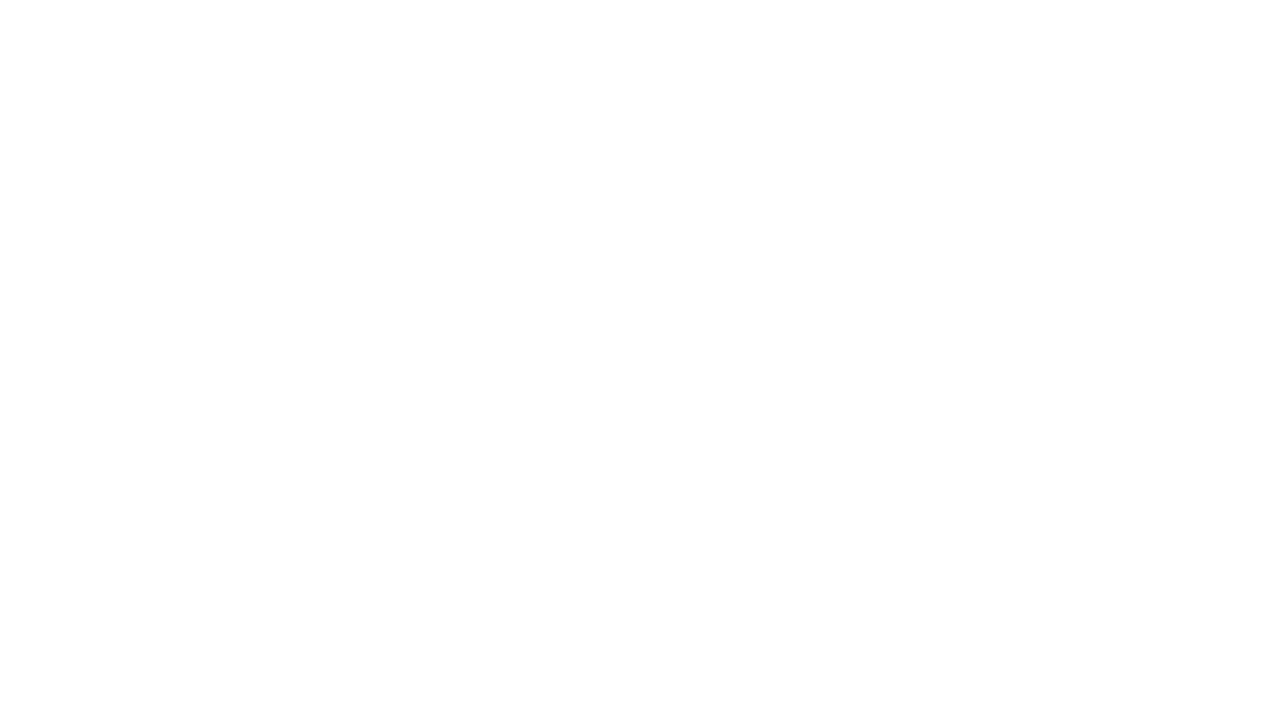

Previous page loaded after going back (networkidle)
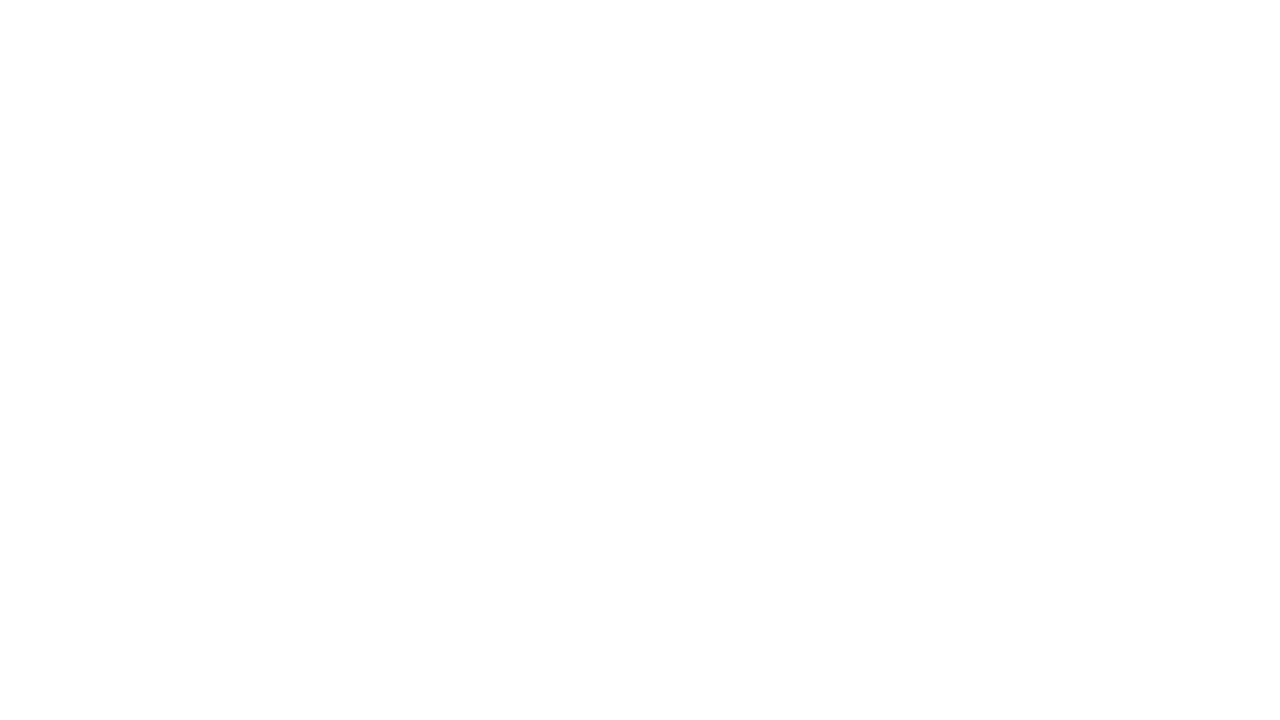

Navigated forward in browser history
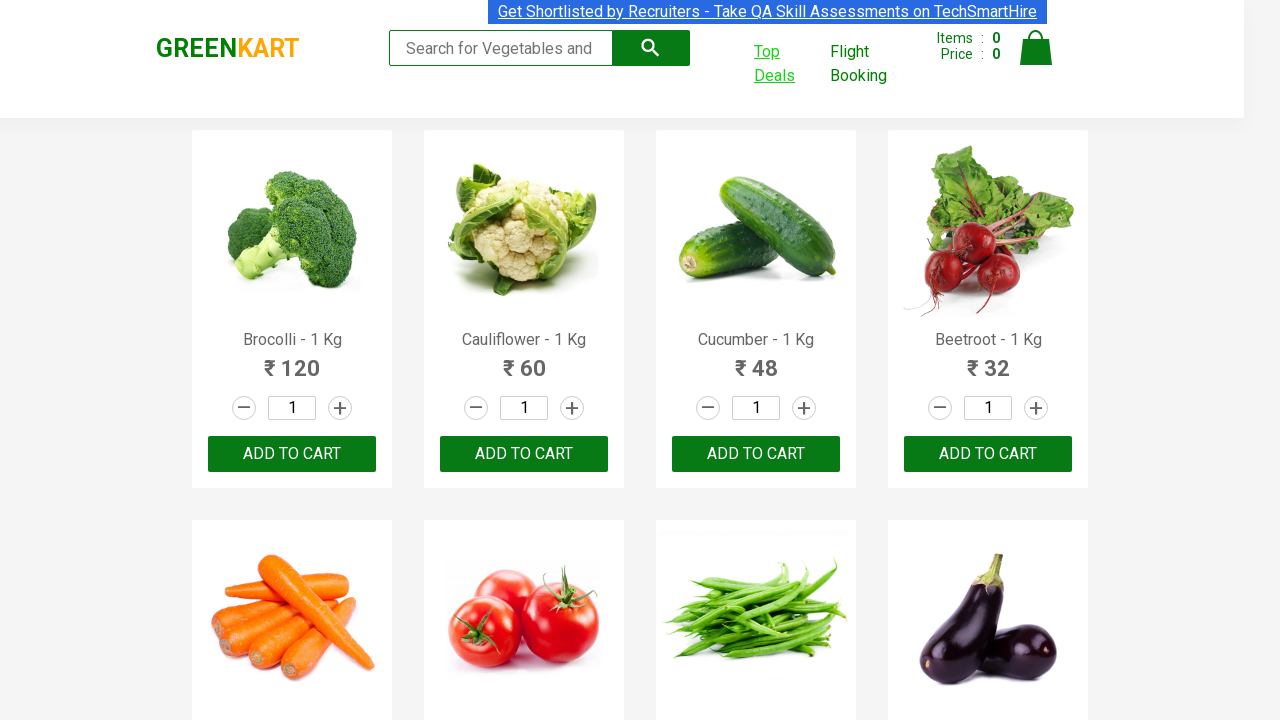

Top Deals page loaded after going forward (networkidle)
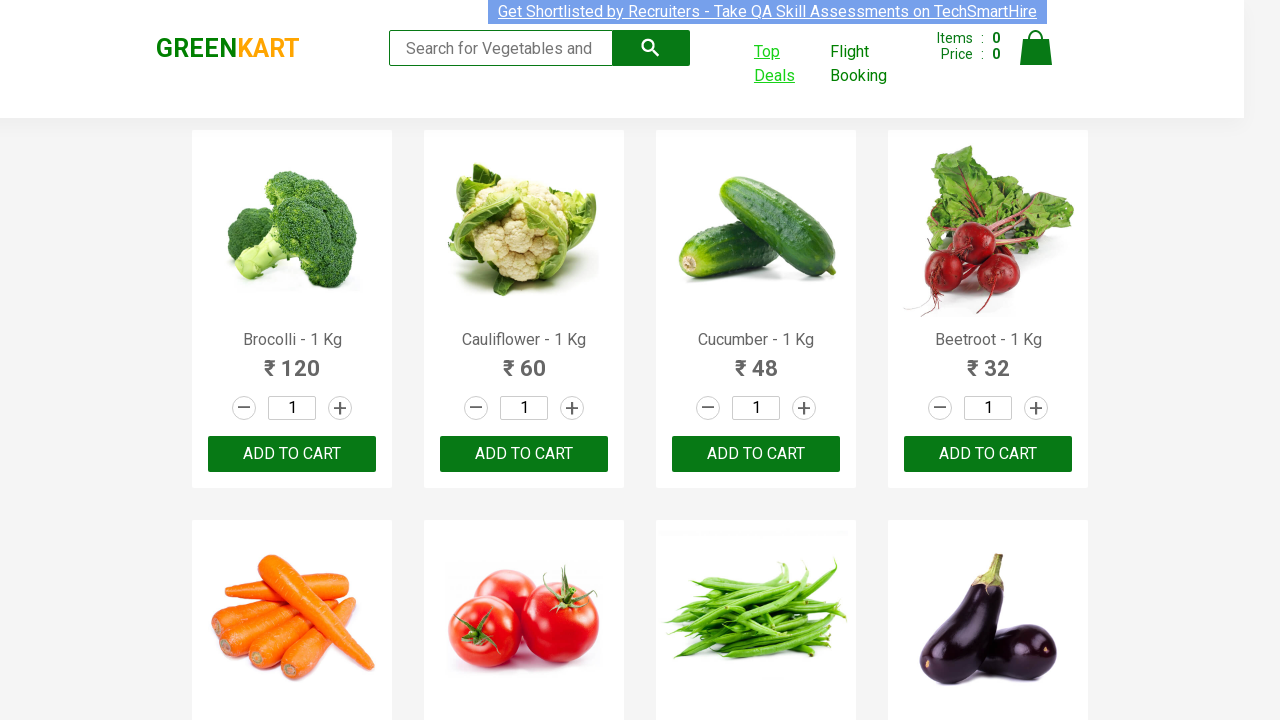

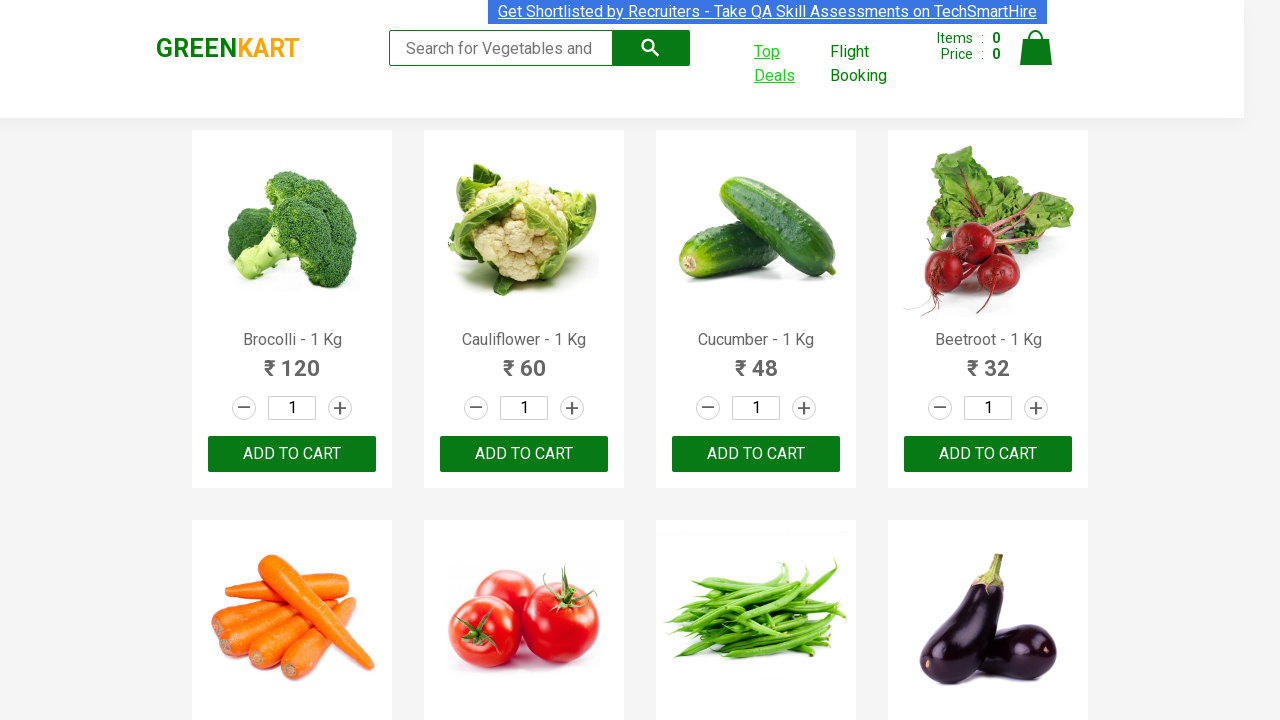